Tests checkbox functionality by selecting specific checkboxes and the last 3 checkboxes on a test automation practice page

Starting URL: https://testautomationpractice.blogspot.com/

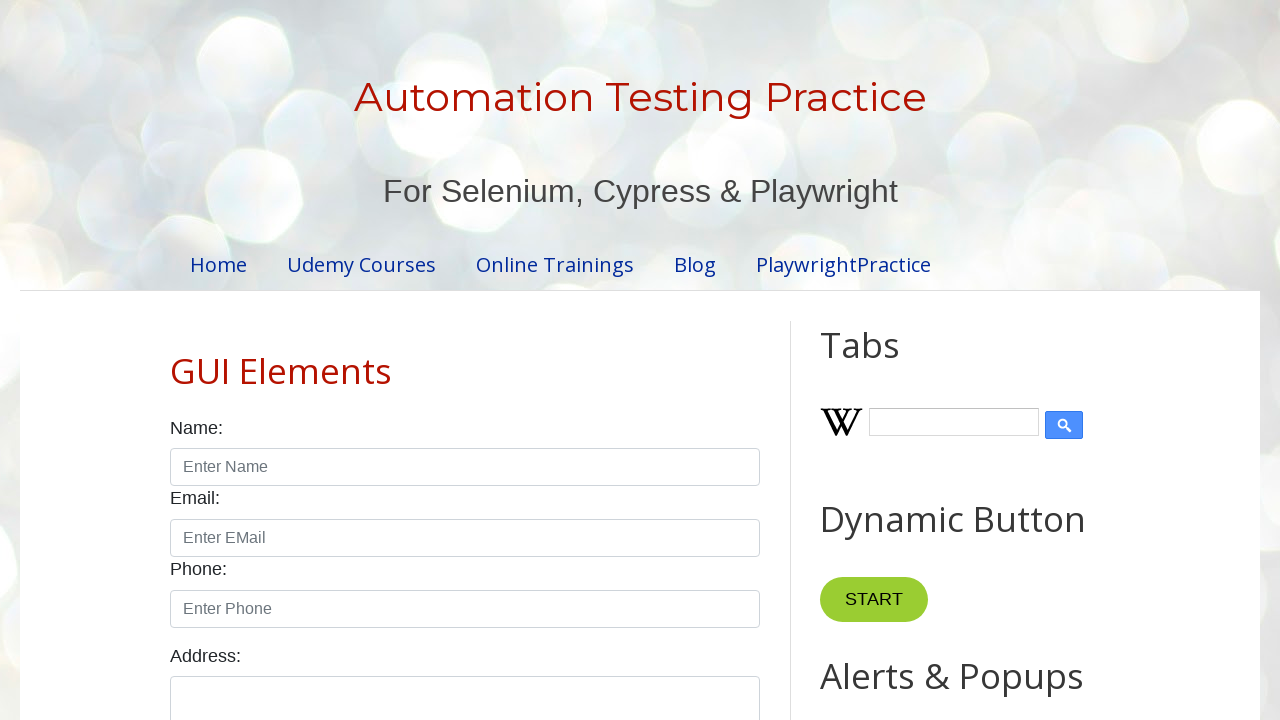

Clicked Sunday checkbox at (176, 360) on input#sunday
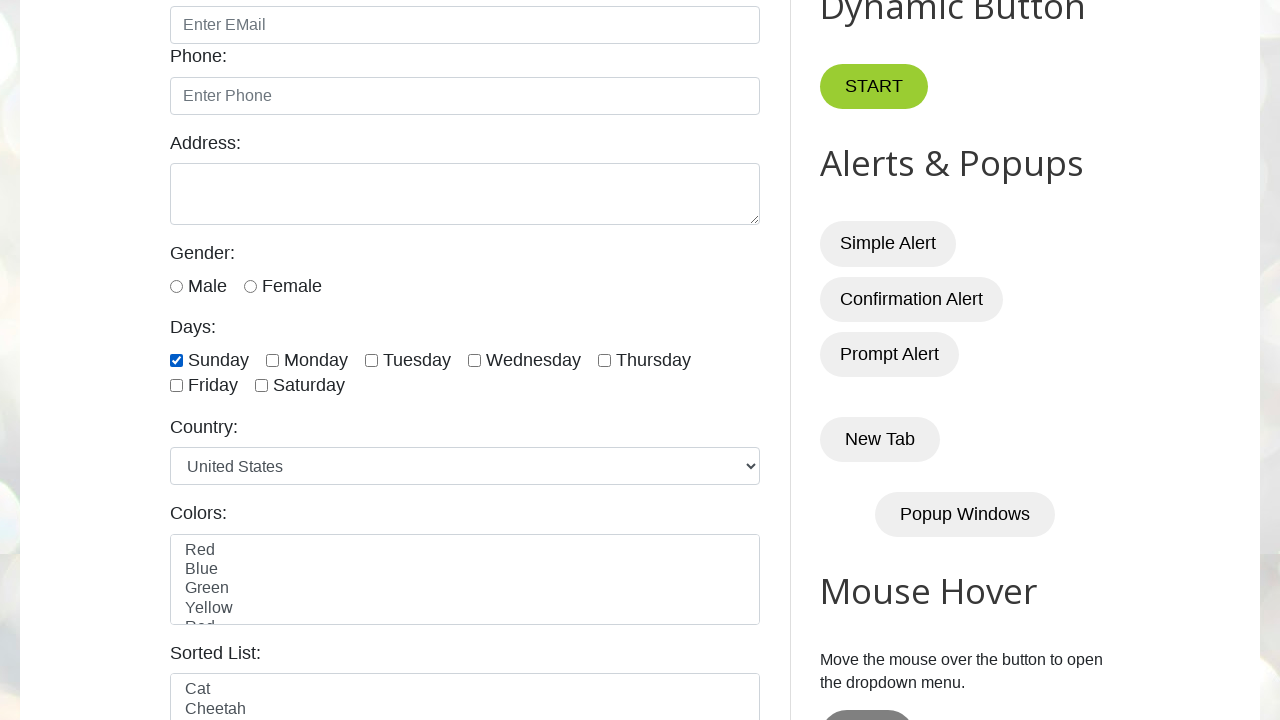

Retrieved all checkboxes with class form-check-input
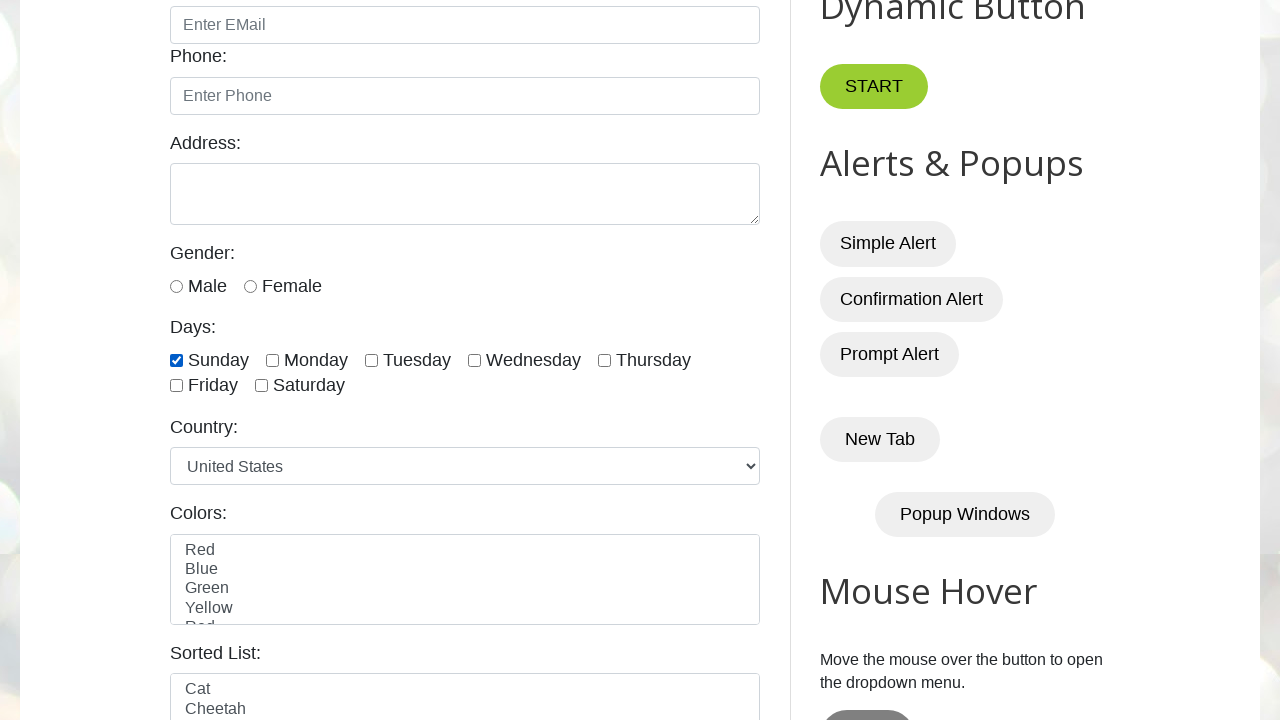

Clicked checkbox at index 4 at (604, 360) on input.form-check-input[type='checkbox'] >> nth=4
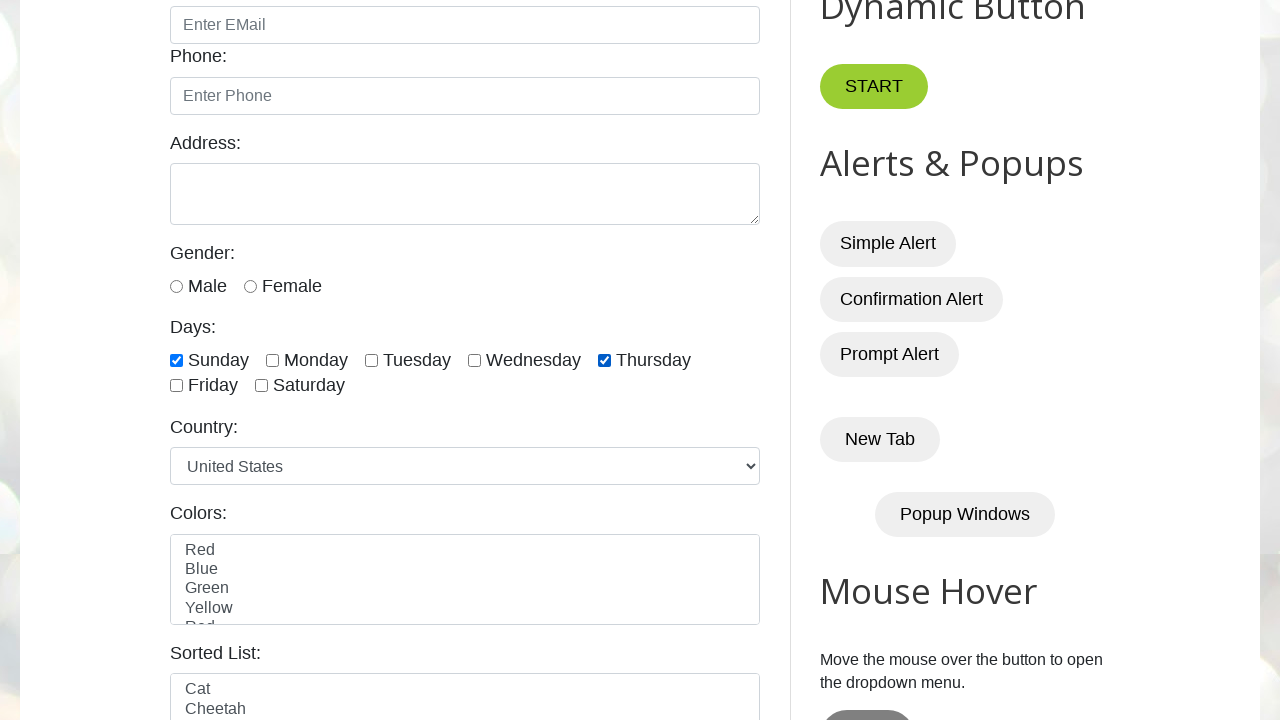

Clicked checkbox at index 5 at (176, 386) on input.form-check-input[type='checkbox'] >> nth=5
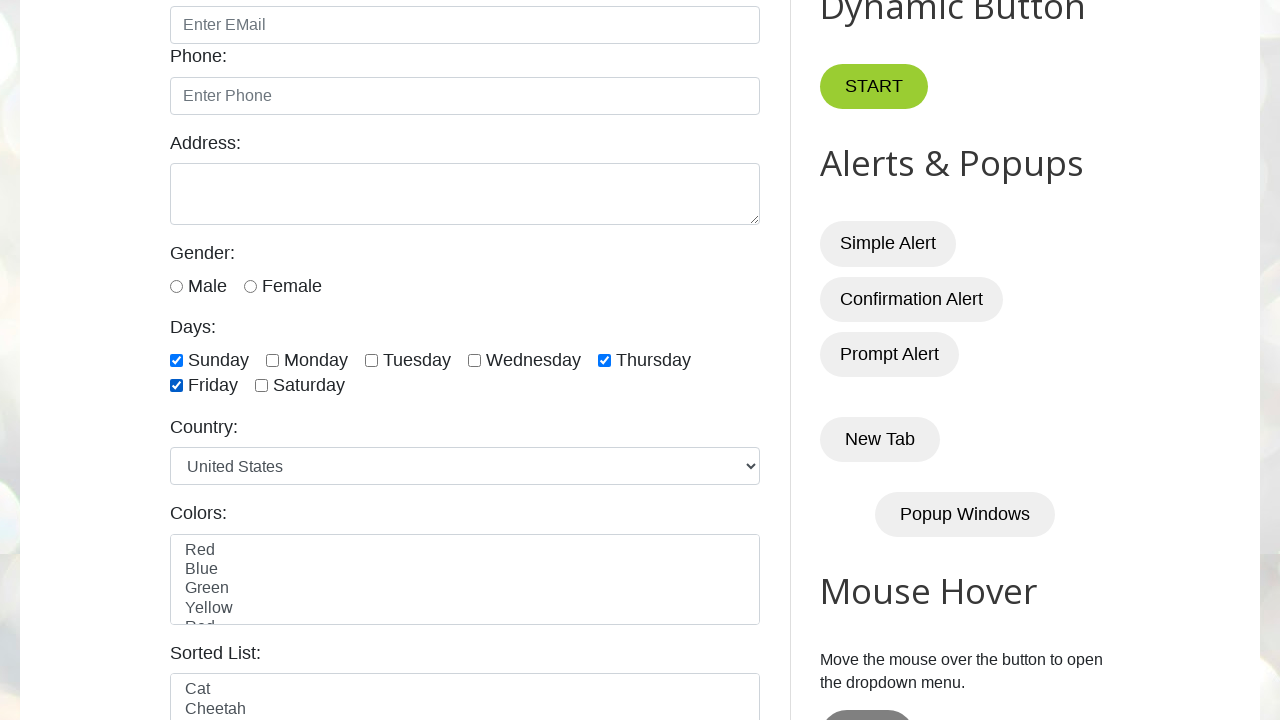

Clicked checkbox at index 6 at (262, 386) on input.form-check-input[type='checkbox'] >> nth=6
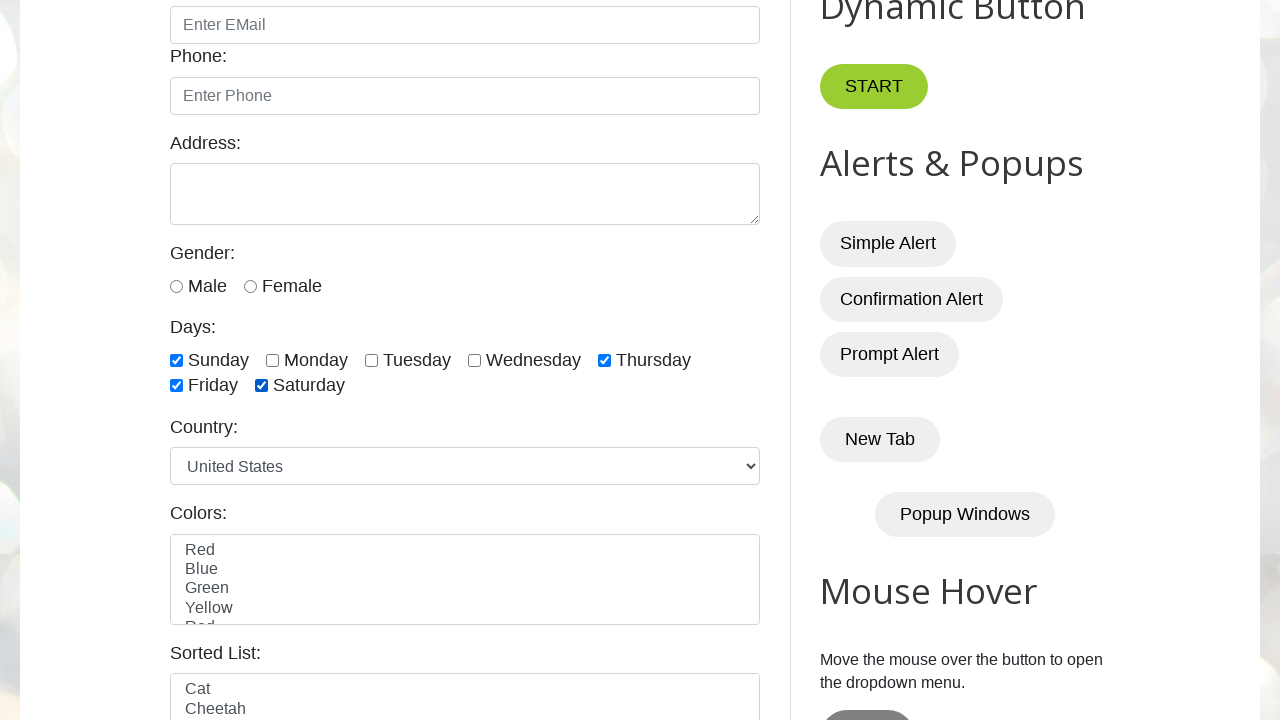

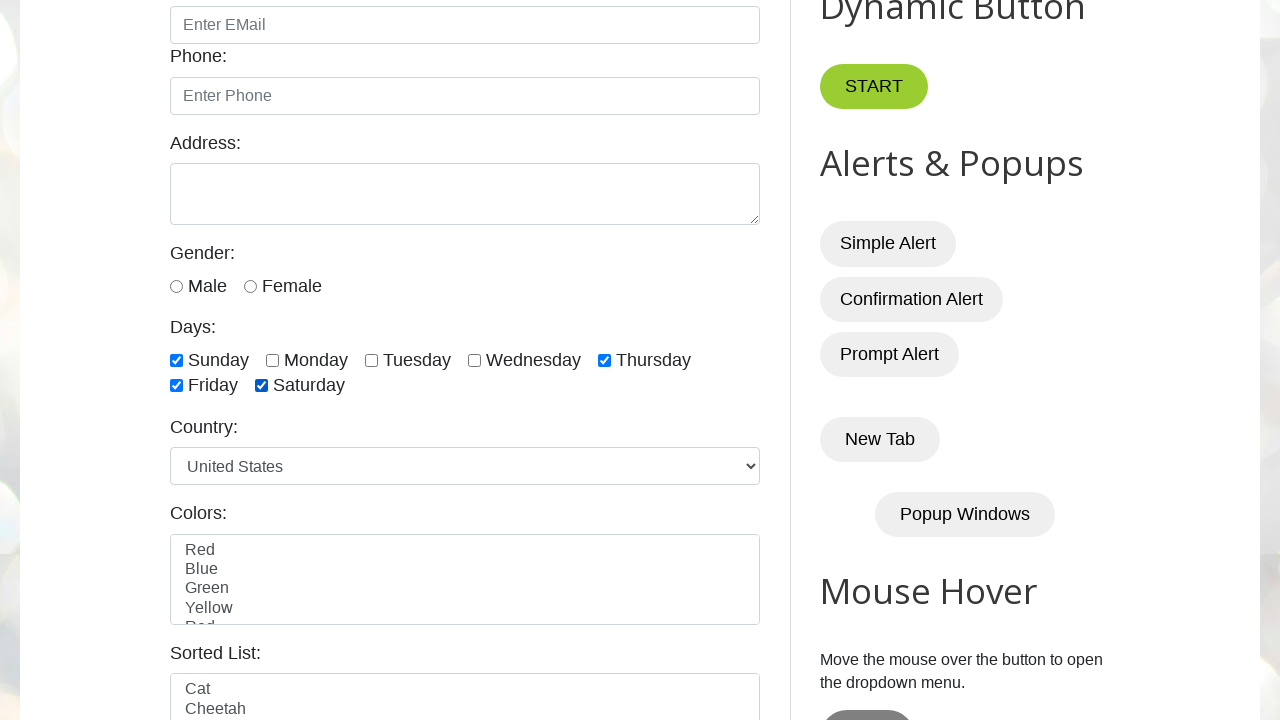